Tests multi-select dropdown functionality by selecting multiple options using different methods (index, value, visible text) and verifying the selections

Starting URL: https://letcode.in/dropdowns

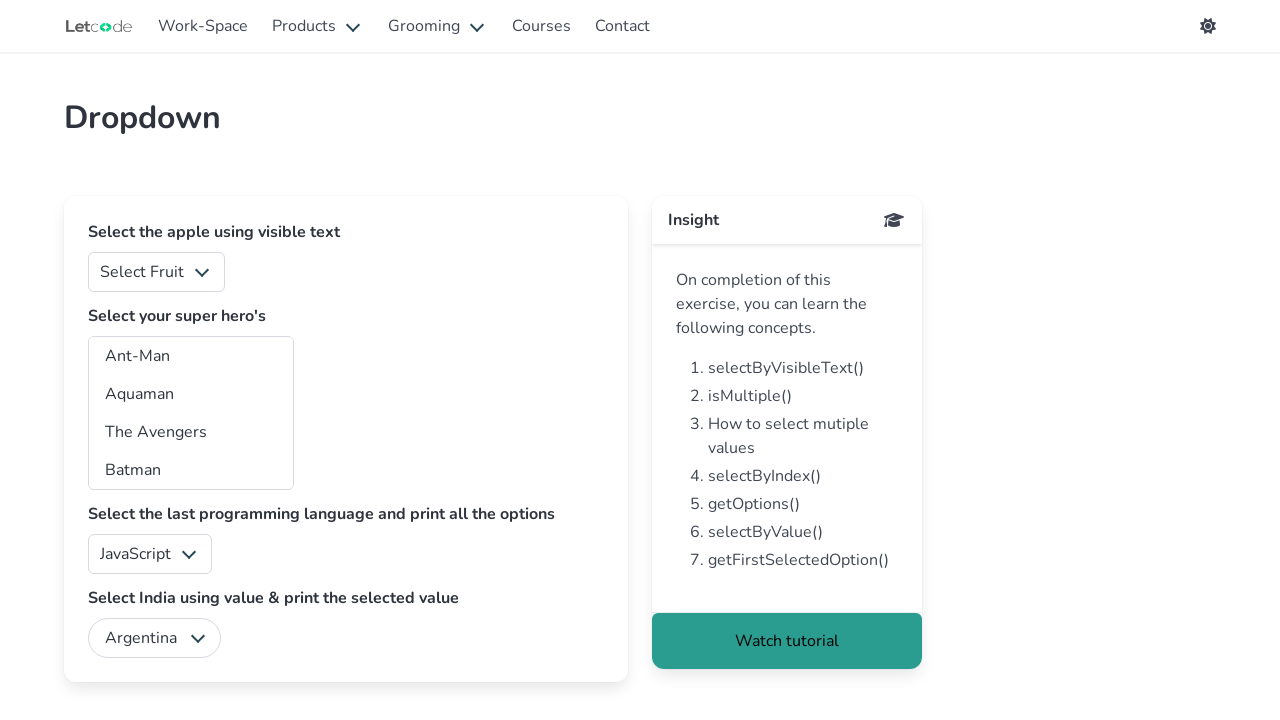

Located multi-select dropdown element with id 'superheros'
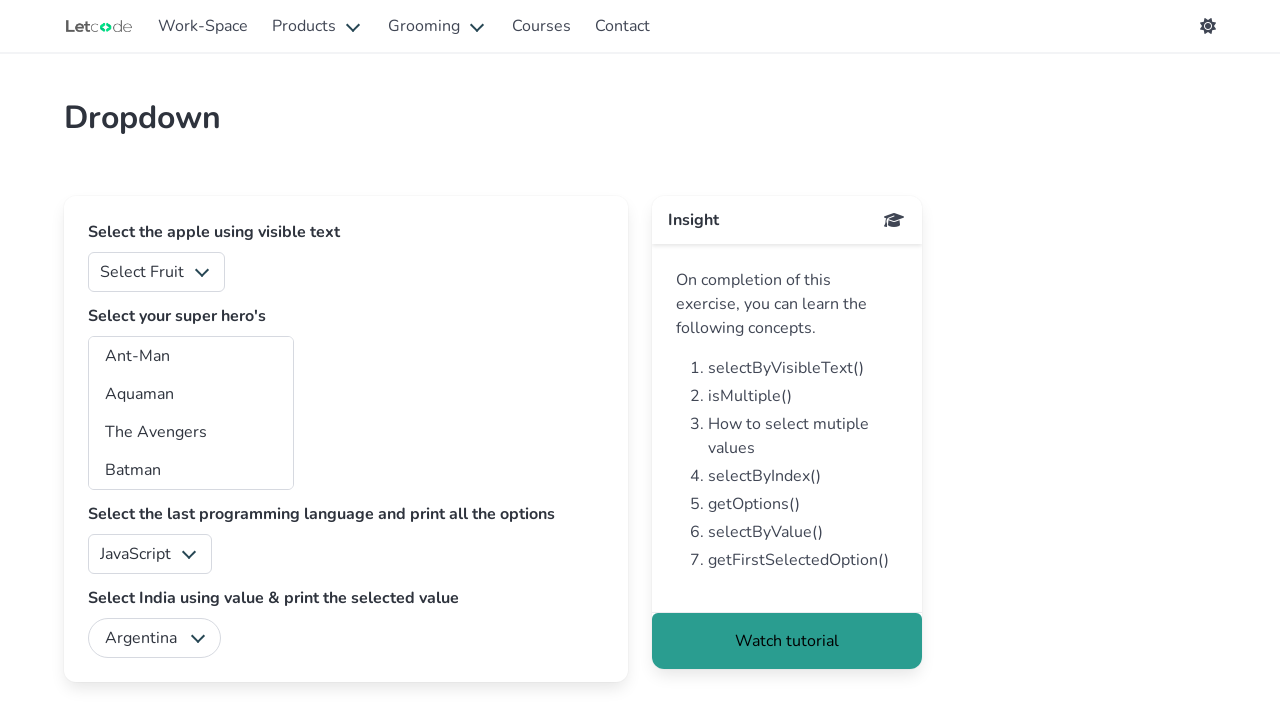

Selected first option in dropdown by index on #superheros
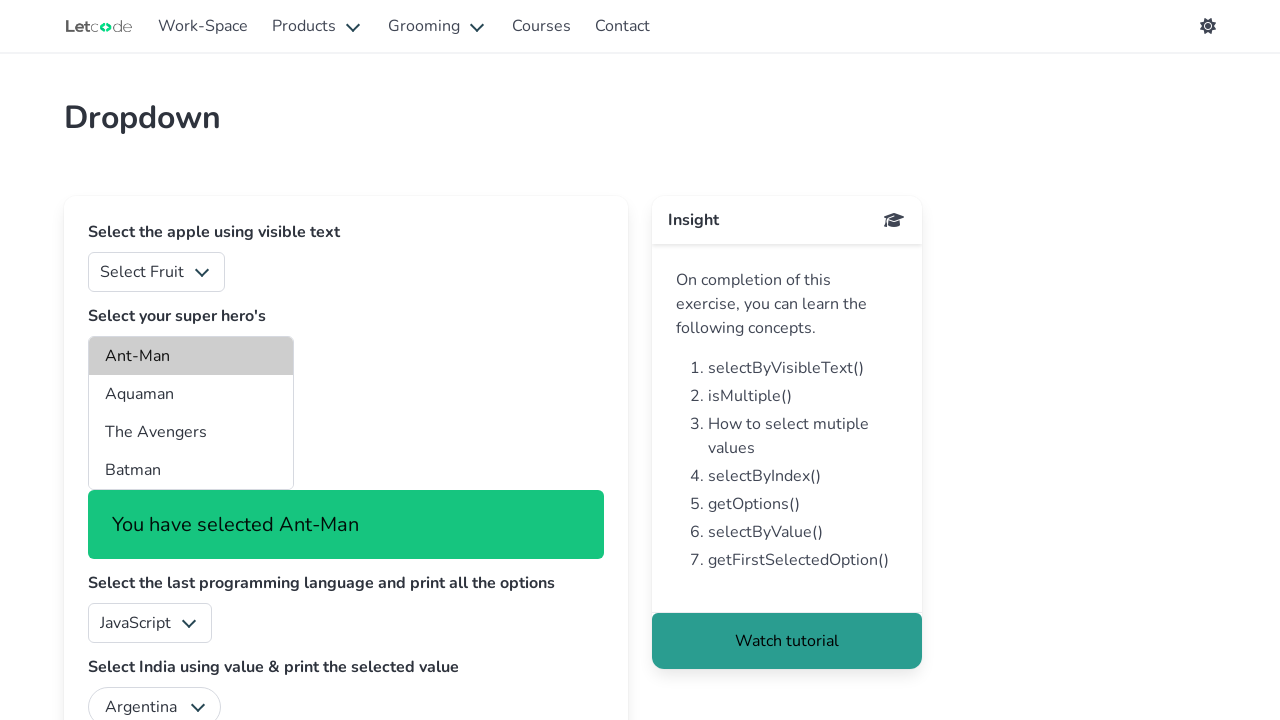

Selected option by value 'aq' (Aquaman) on #superheros
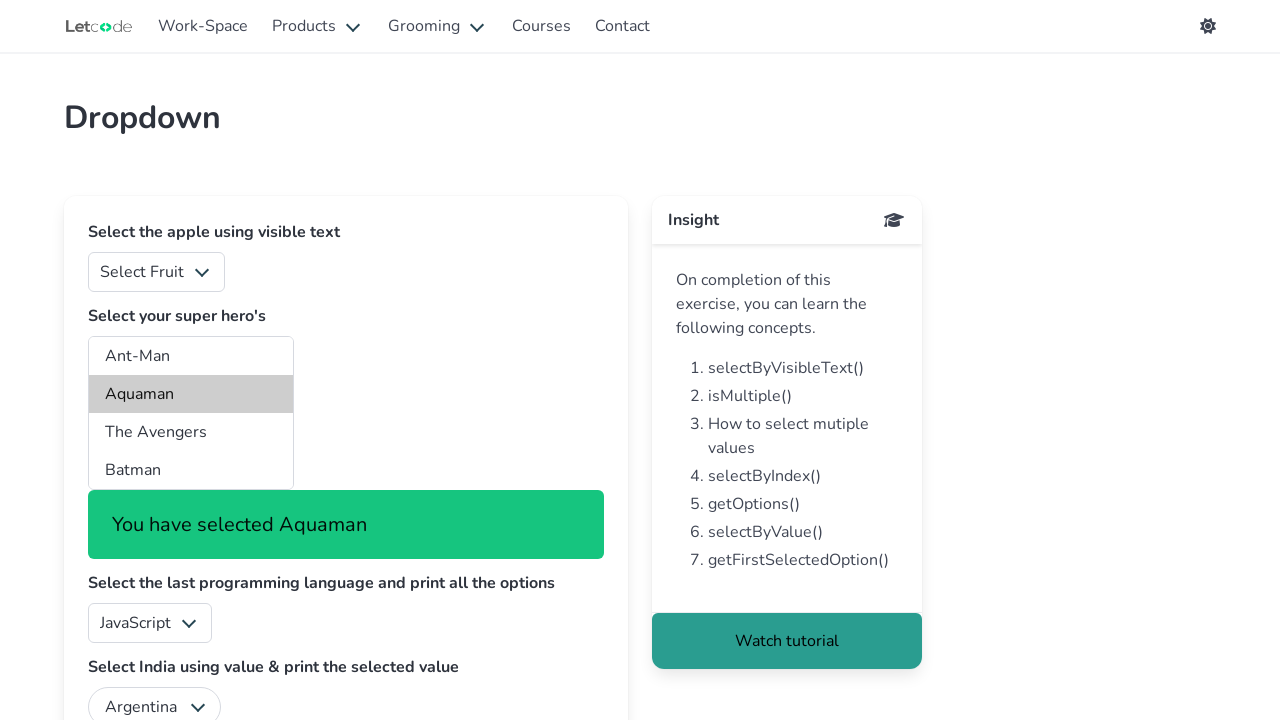

Selected option by visible text 'The Avengers' on #superheros
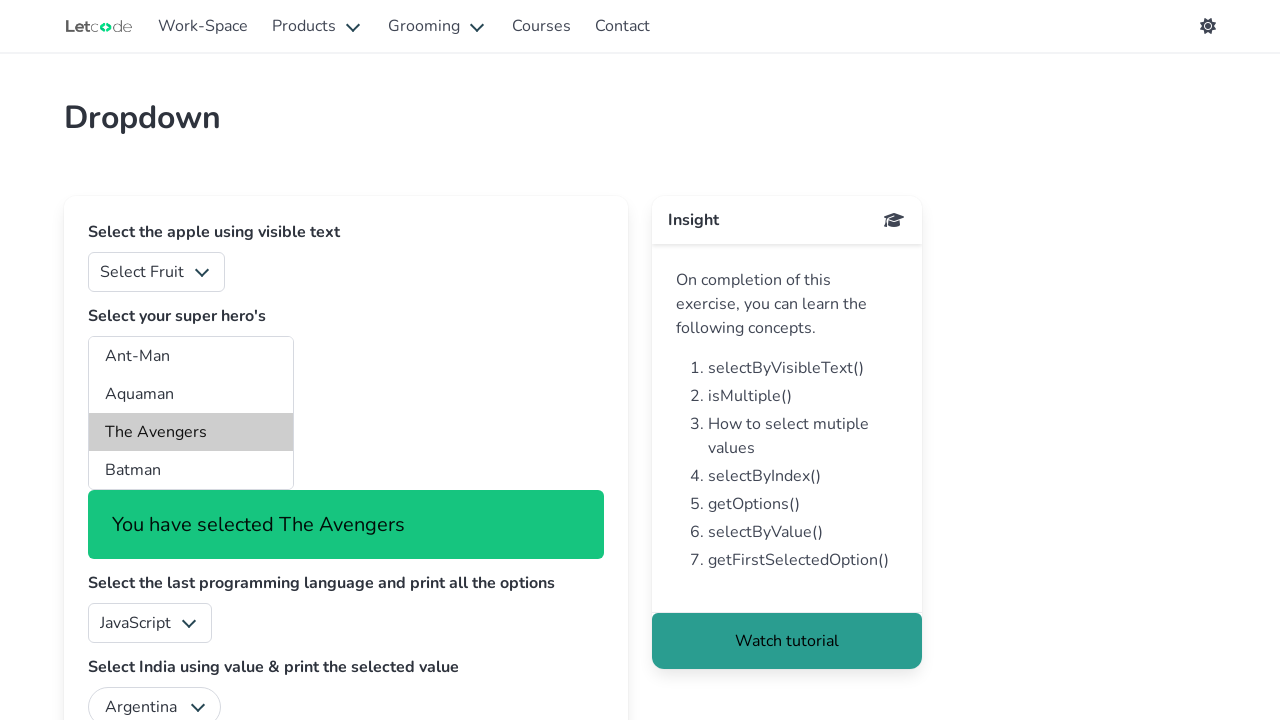

Selected multiple options at once: Ant-Man, Aquaman, and The Avengers on #superheros
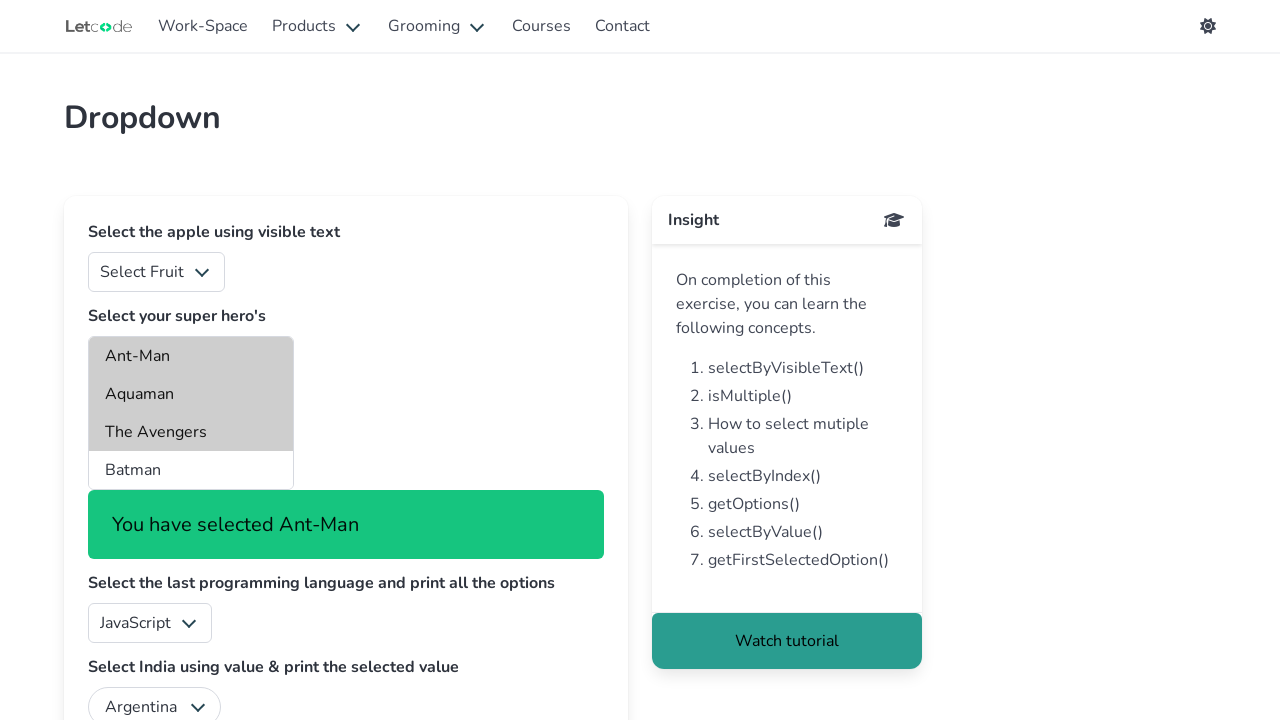

Retrieved all selected option values from dropdown
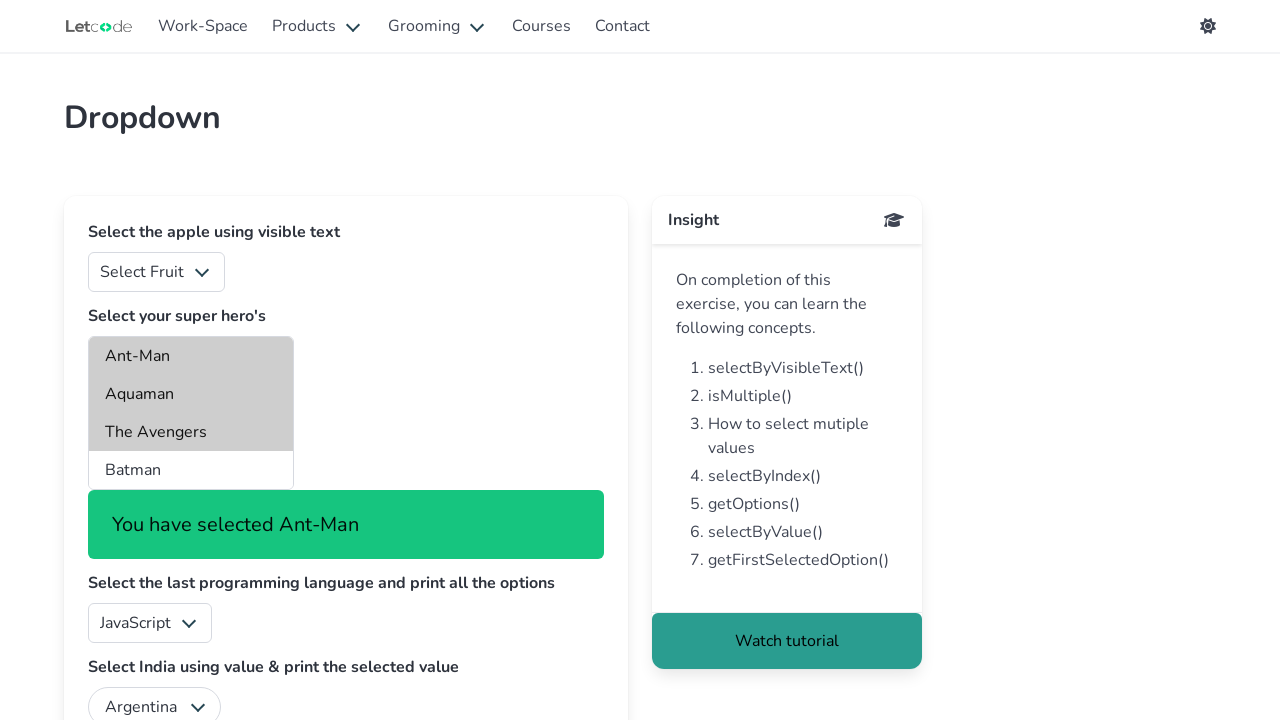

Verified that 'am' (Ant-Man) is in selected values
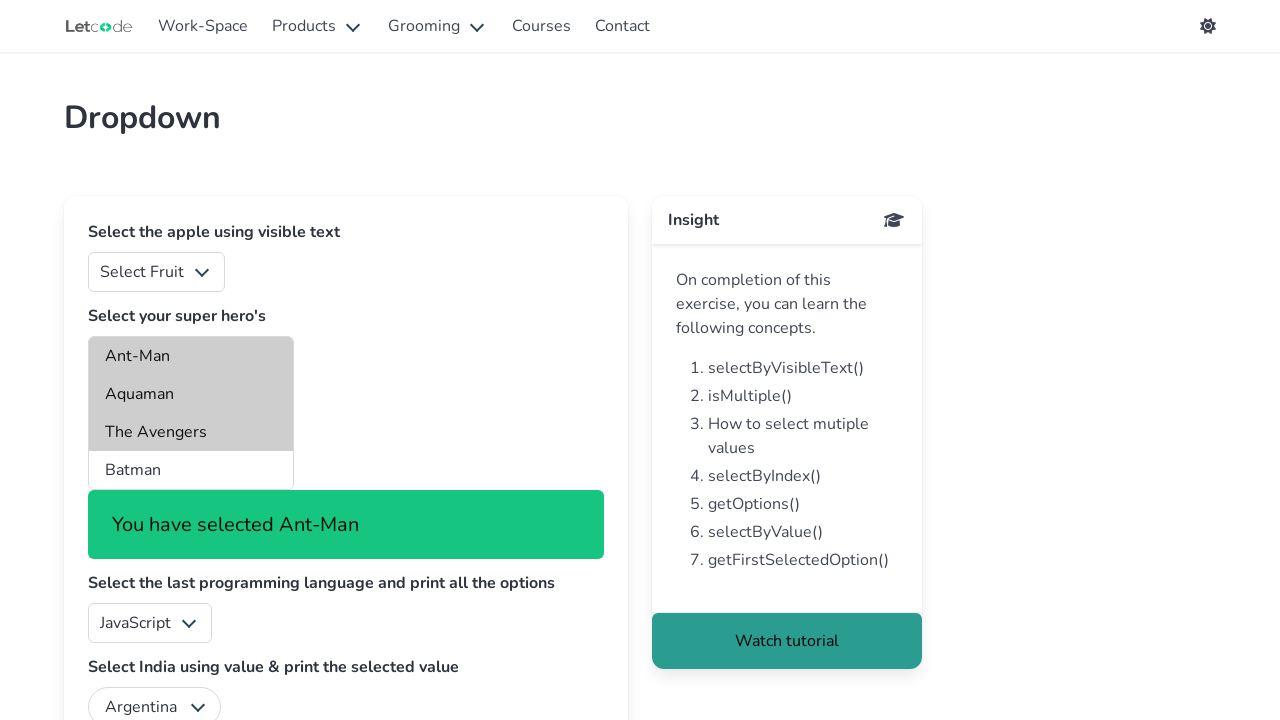

Verified that 'aq' (Aquaman) is in selected values
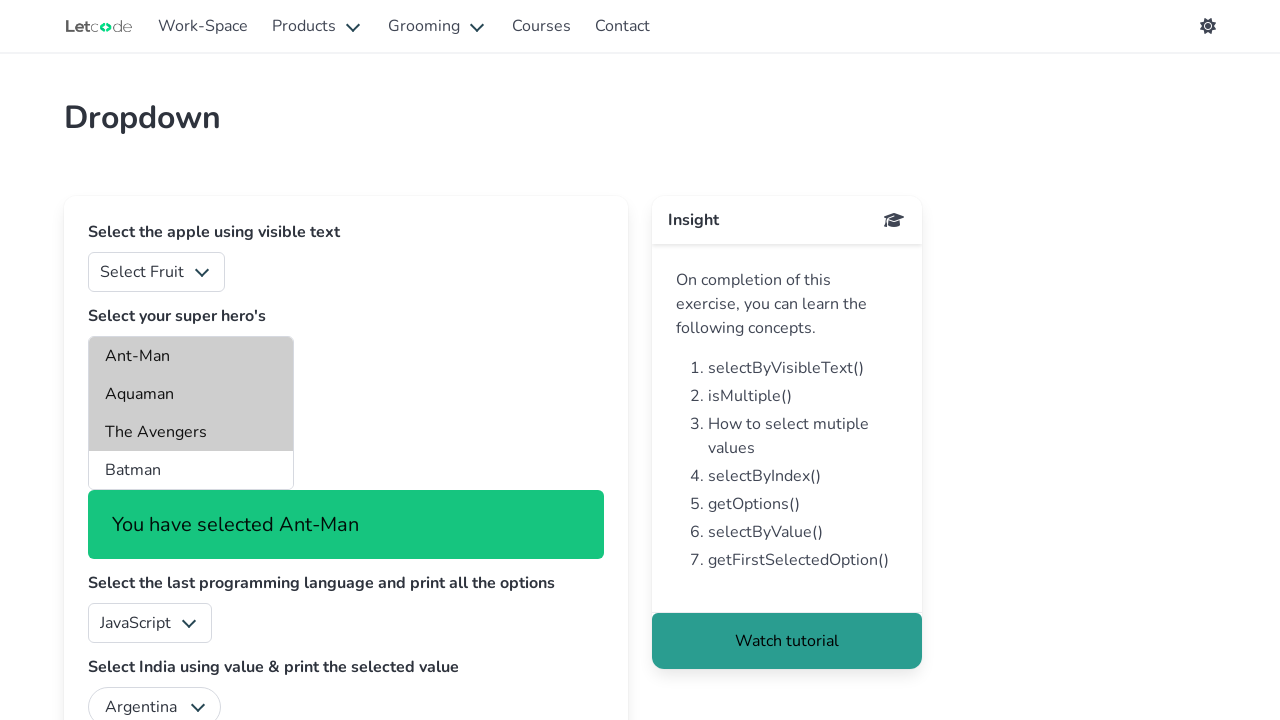

Verified that 'ta' (The Avengers) is in selected values
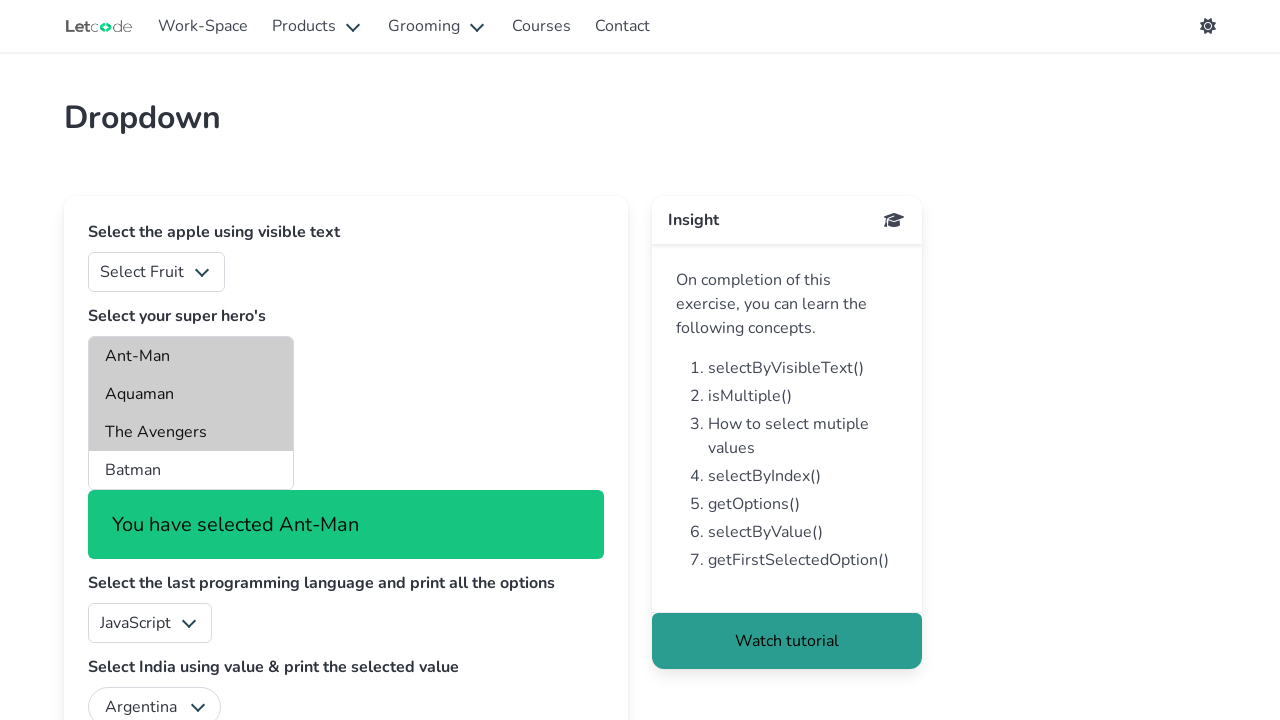

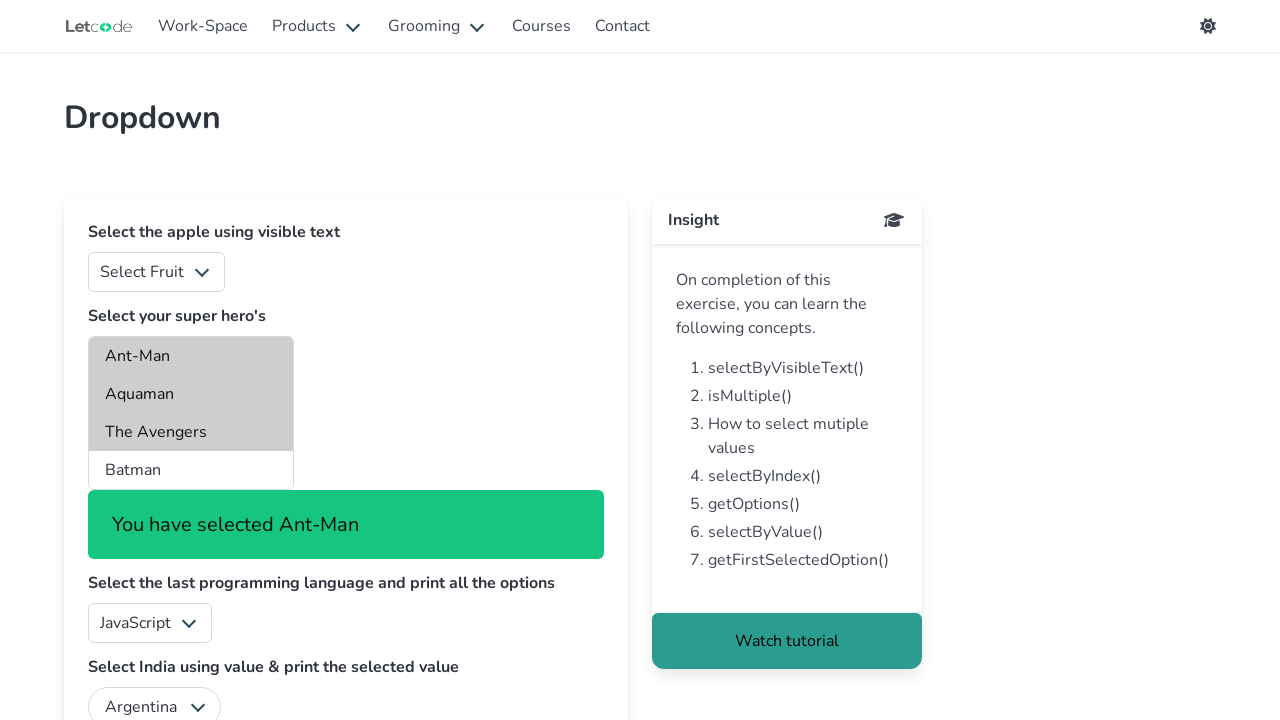